Navigates to the main page, clicks on Drag and Drop link, and verifies the page header is present

Starting URL: https://the-internet.herokuapp.com/

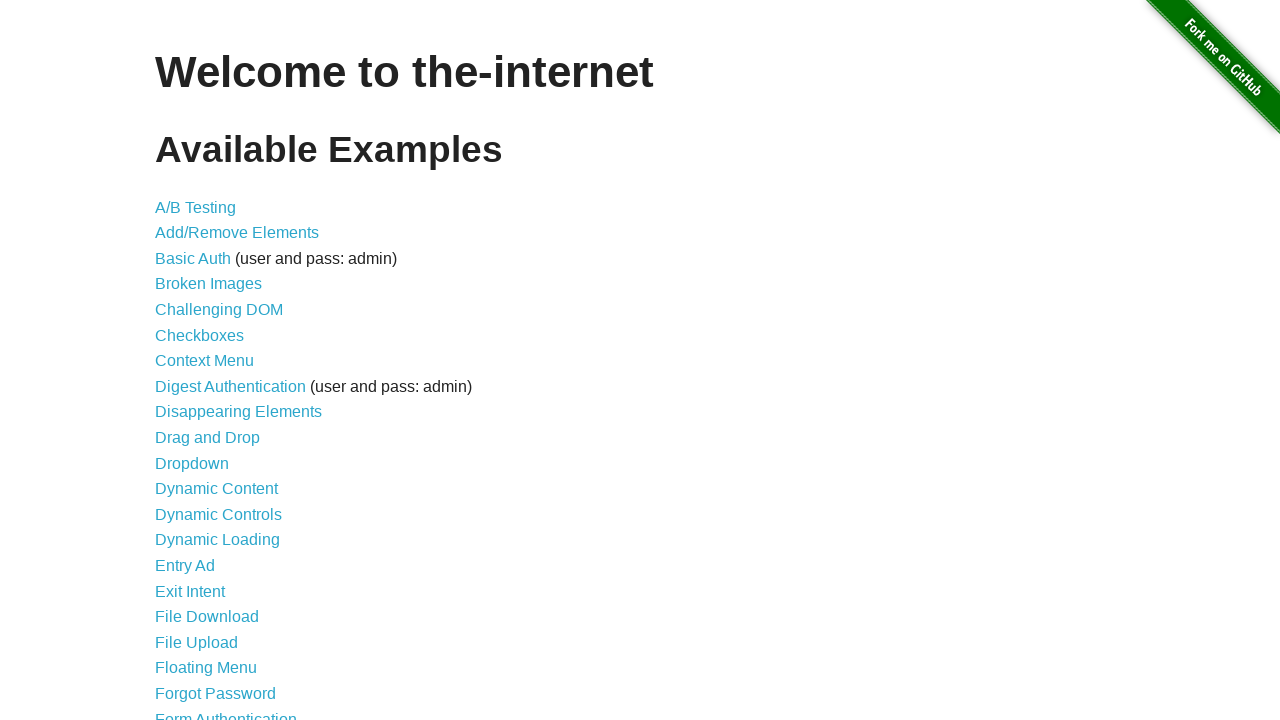

Navigated to the main page at https://the-internet.herokuapp.com/
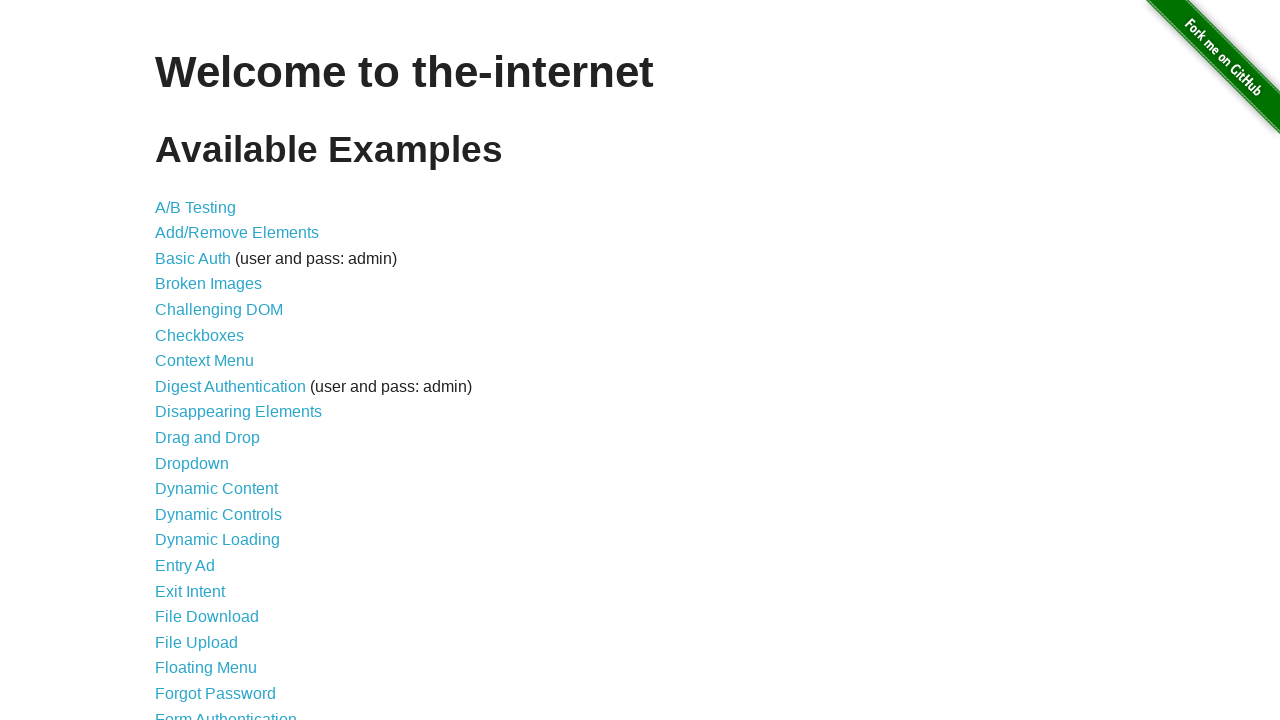

Clicked on Drag and Drop link at (208, 438) on a[href='/drag_and_drop']
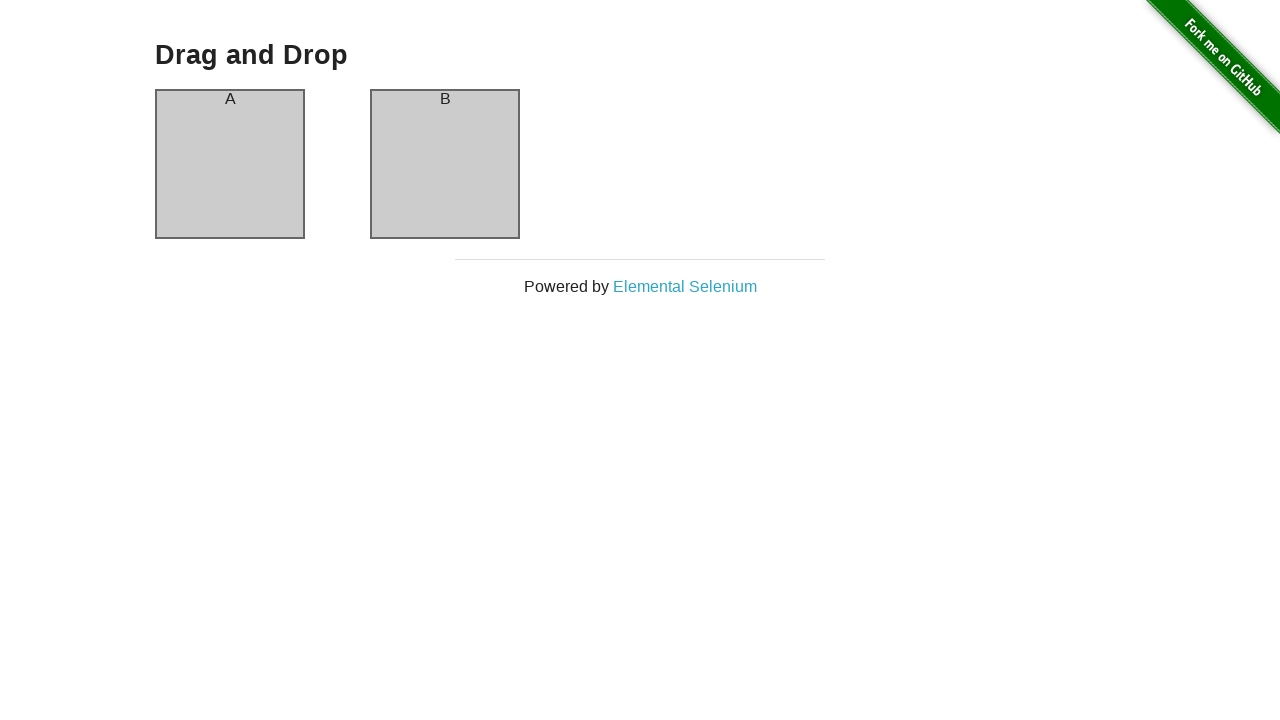

Verified page header (h3) is present on drag and drop page
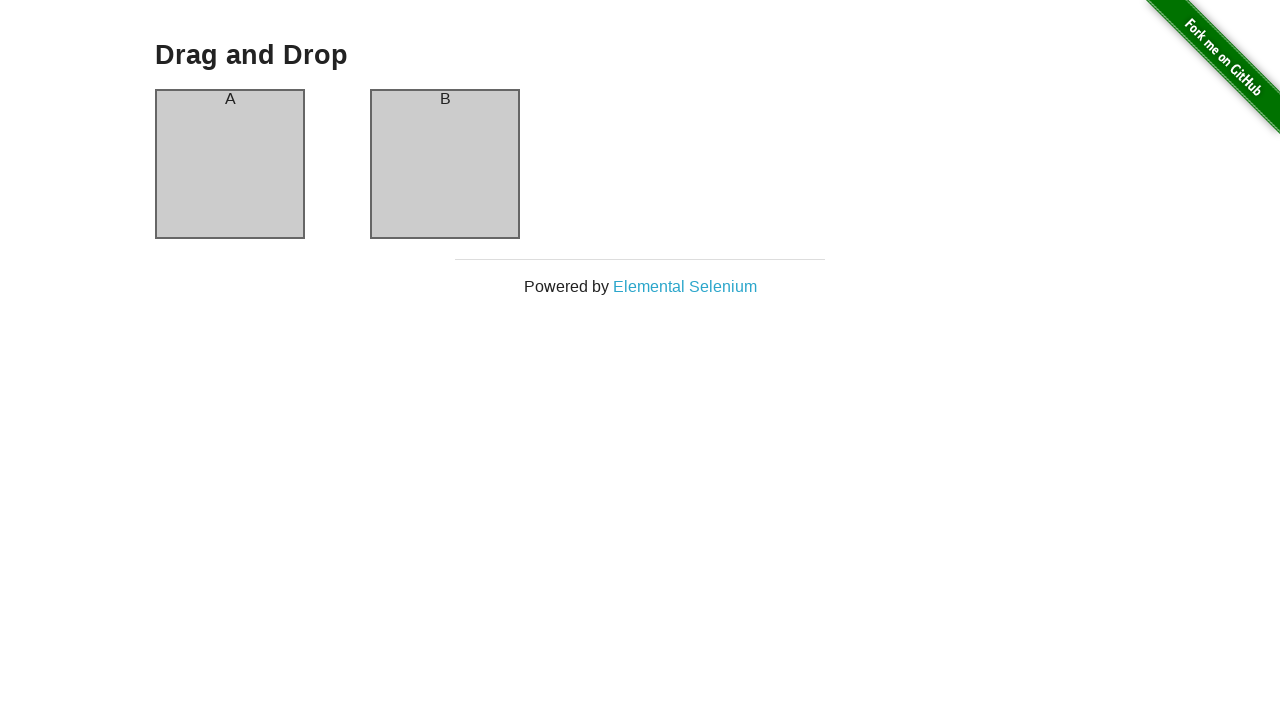

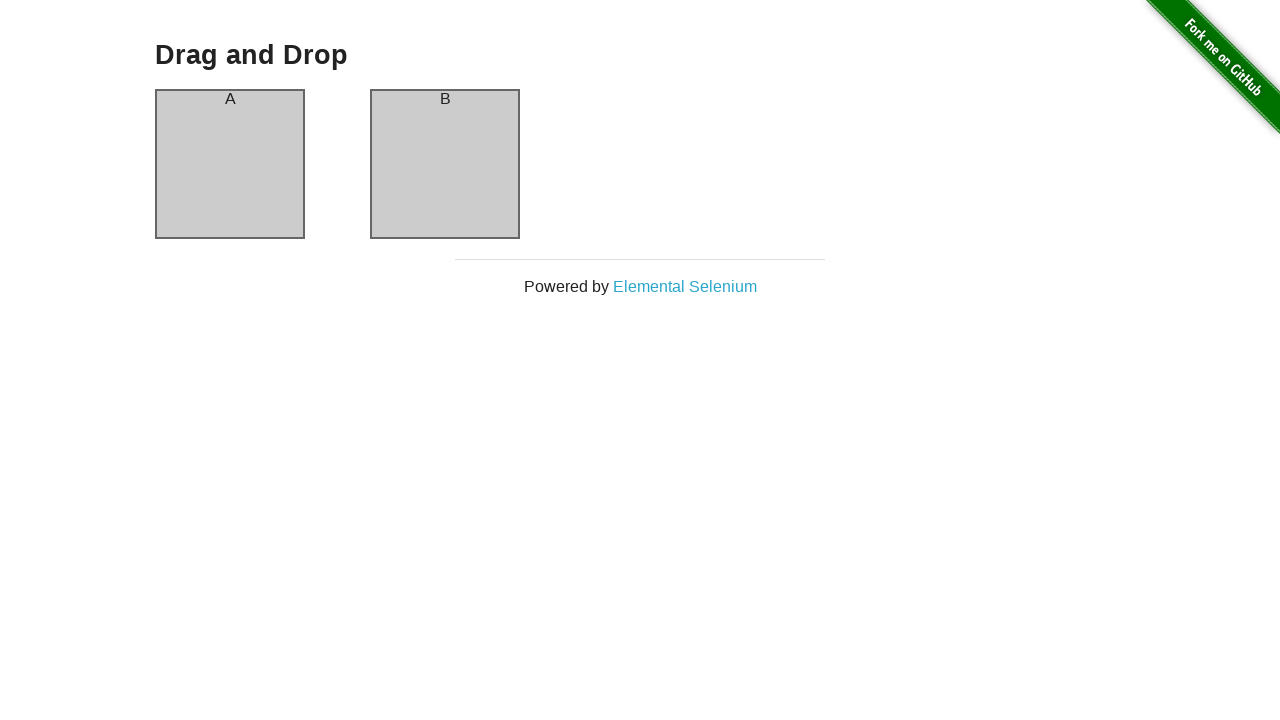